Tests JavaScript prompt alert functionality by clicking on Basic Elements, scrolling to and clicking the prompt button, entering text in the alert, and verifying the displayed message

Starting URL: http://automationbykrishna.com/

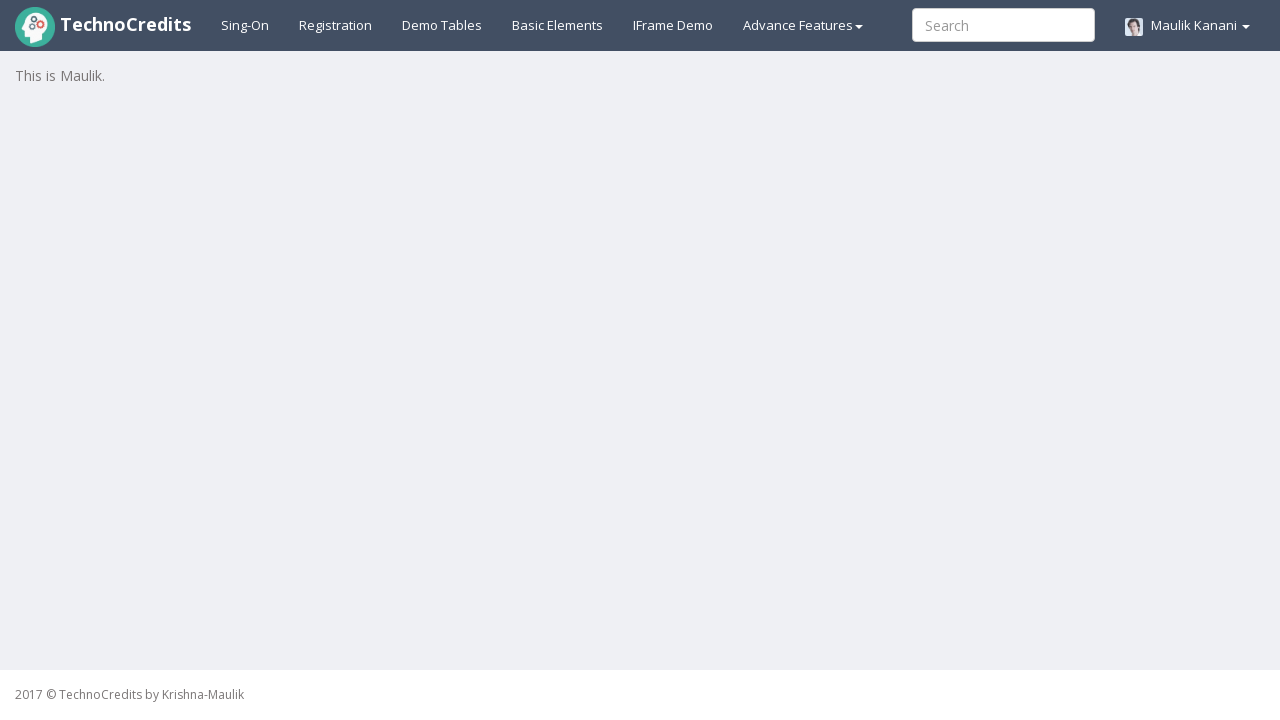

Clicked on Basic Elements section at (558, 25) on #basicelements
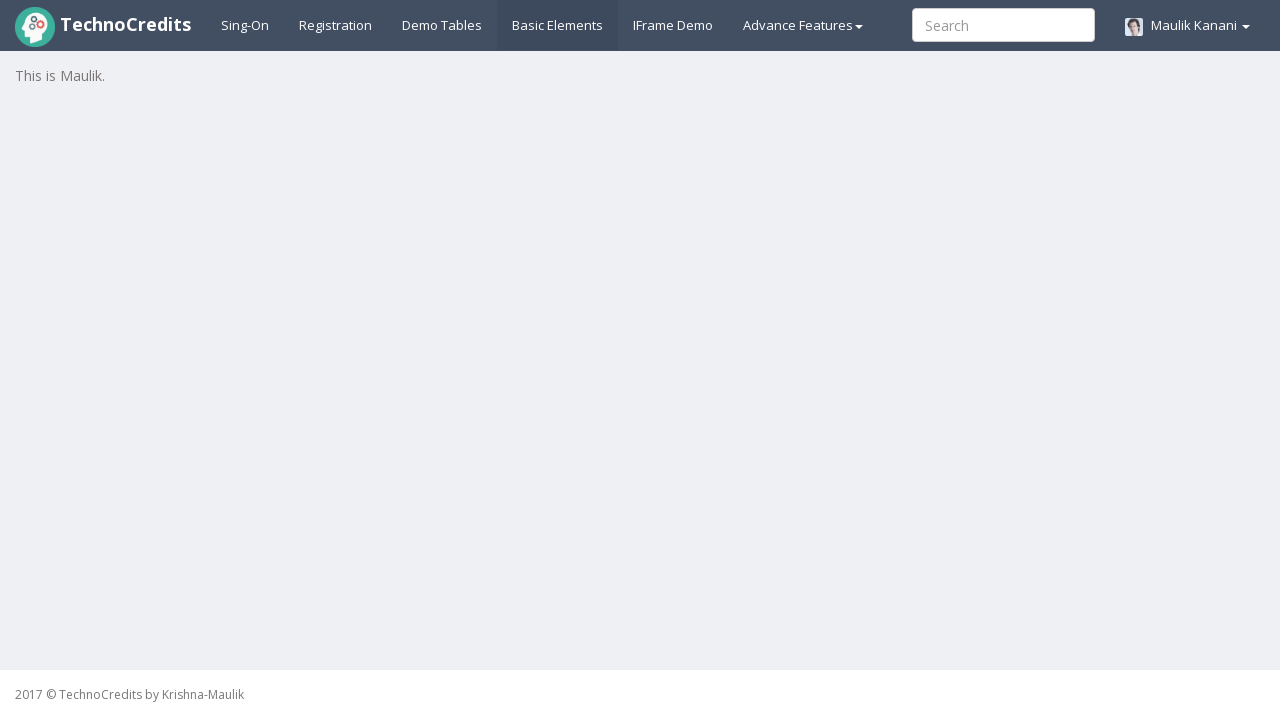

JavaScript prompt button selector is present
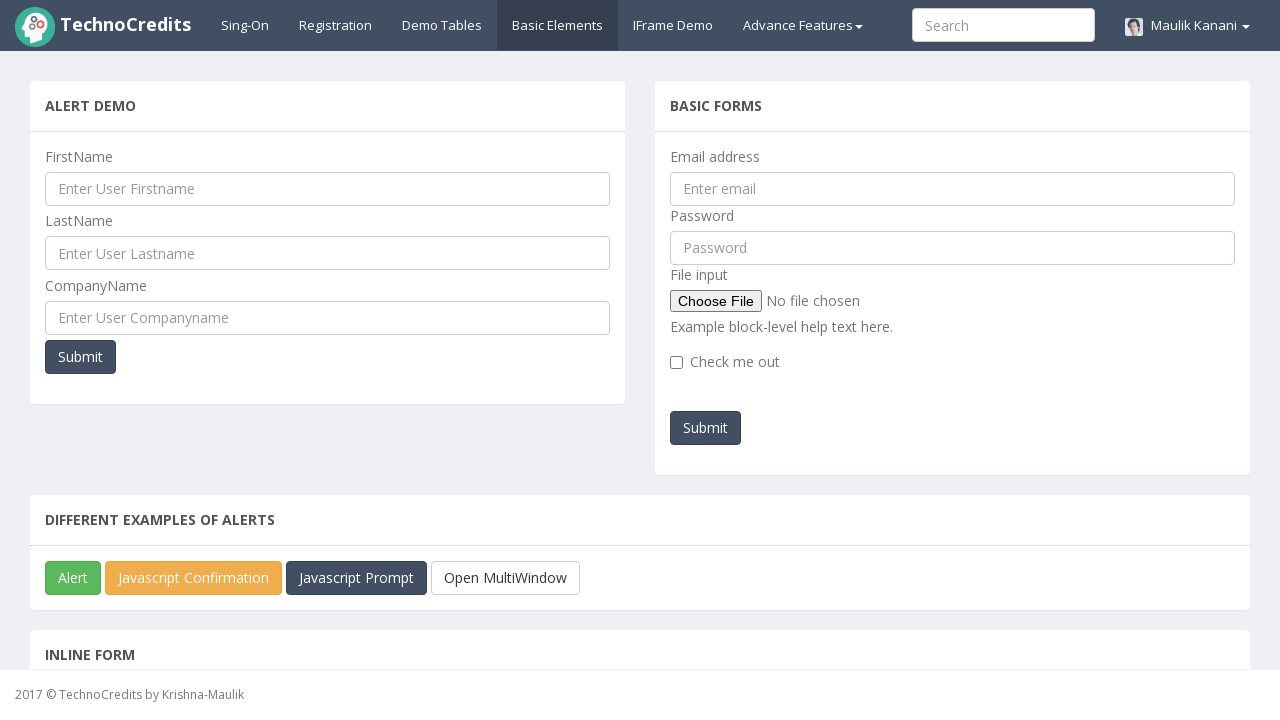

Scrolled to the prompt button
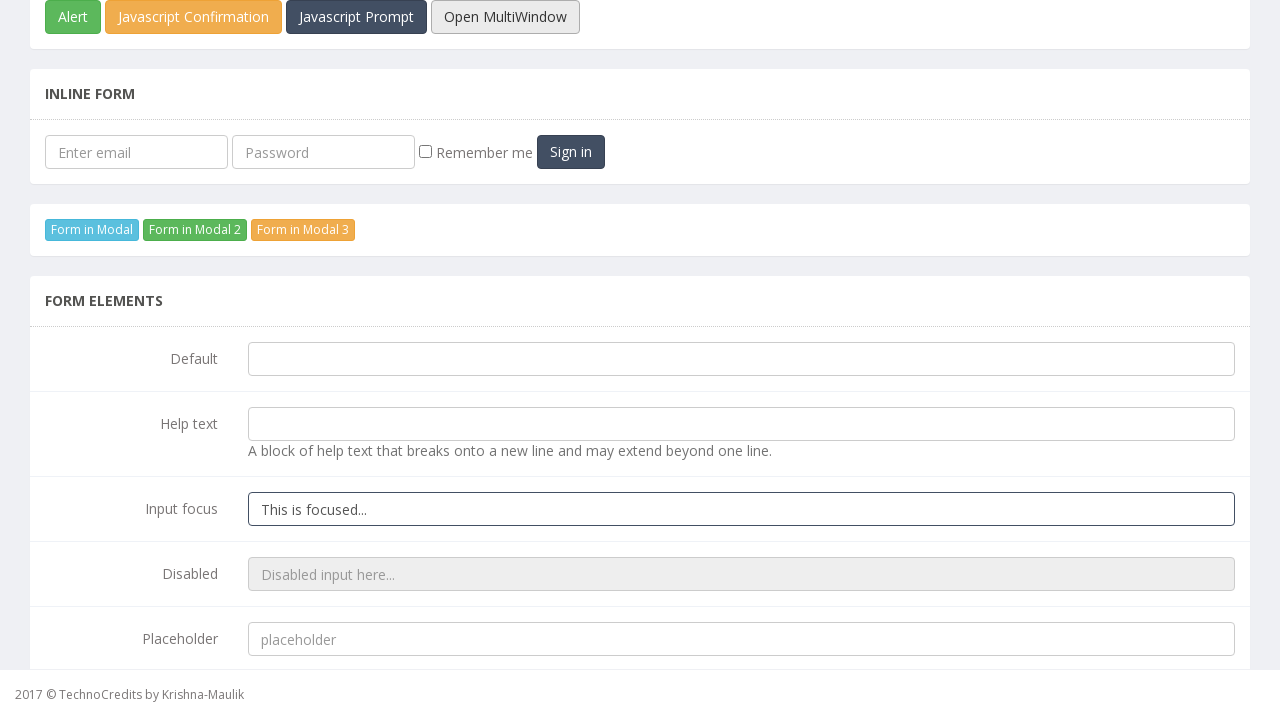

Clicked the JavaScript prompt button at (356, 17) on #javascriptPromp
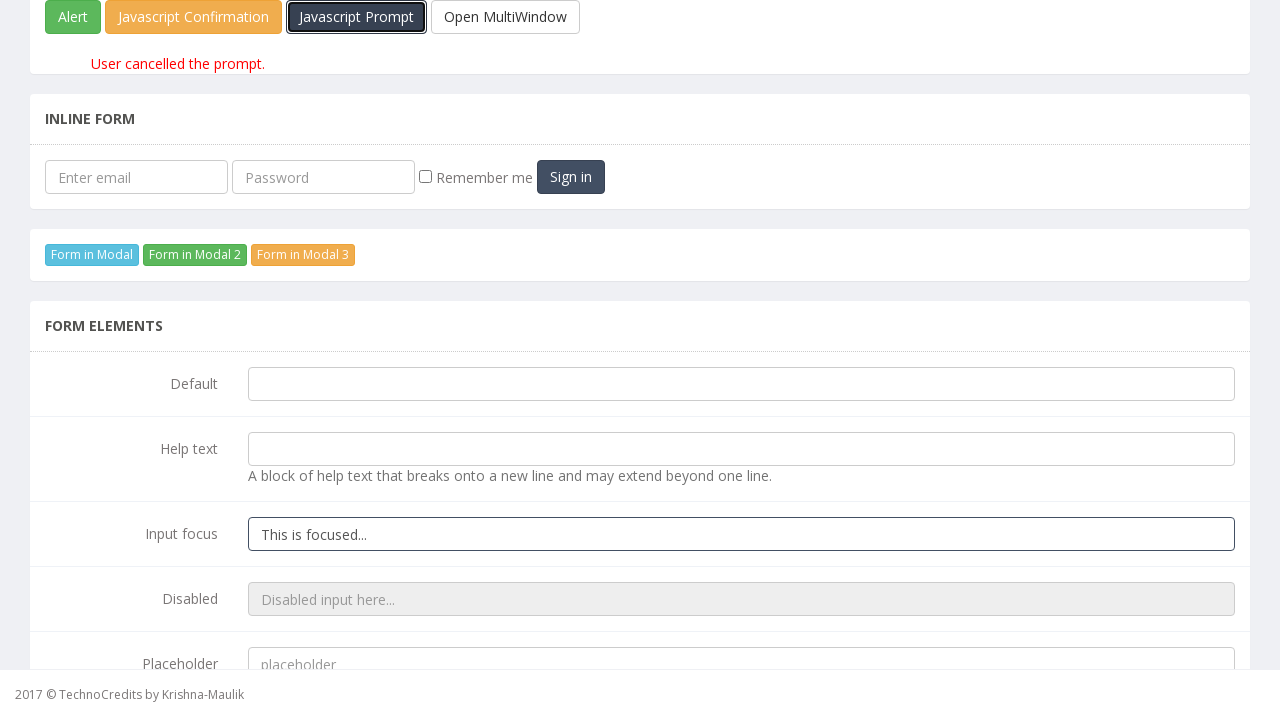

Set up dialog handler to accept prompt with 'Technocredits'
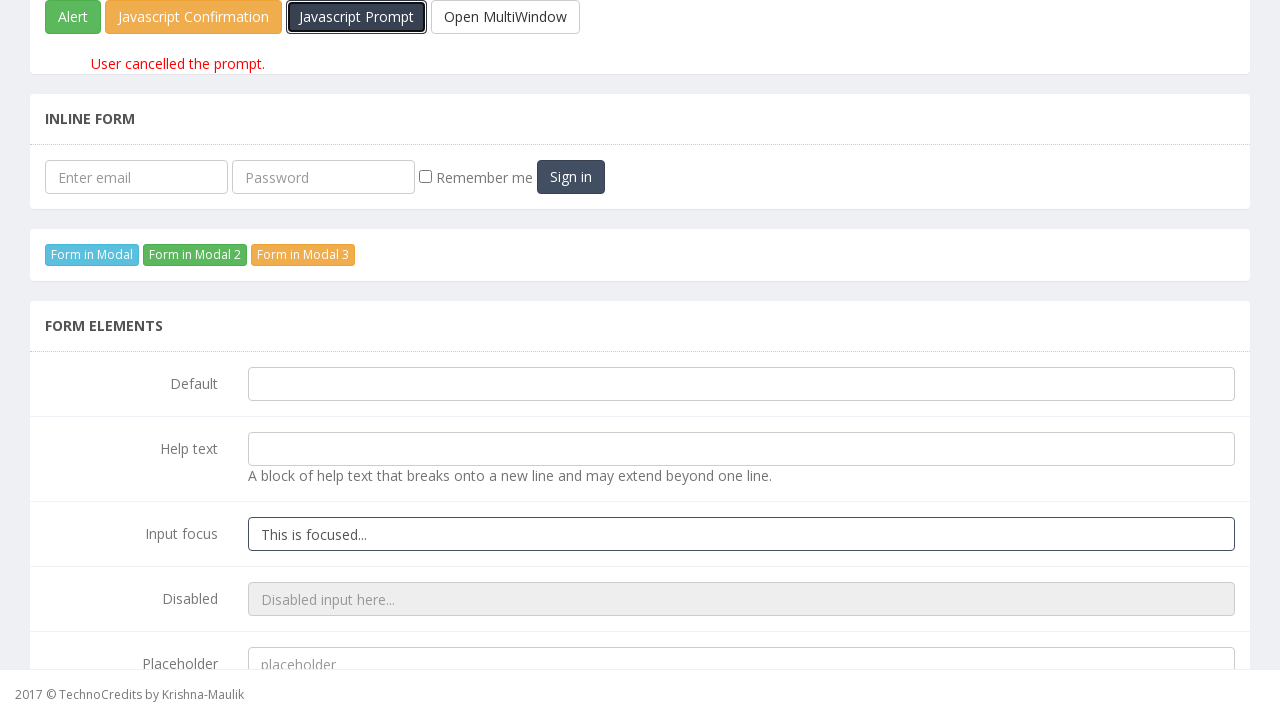

Result paragraph element is present
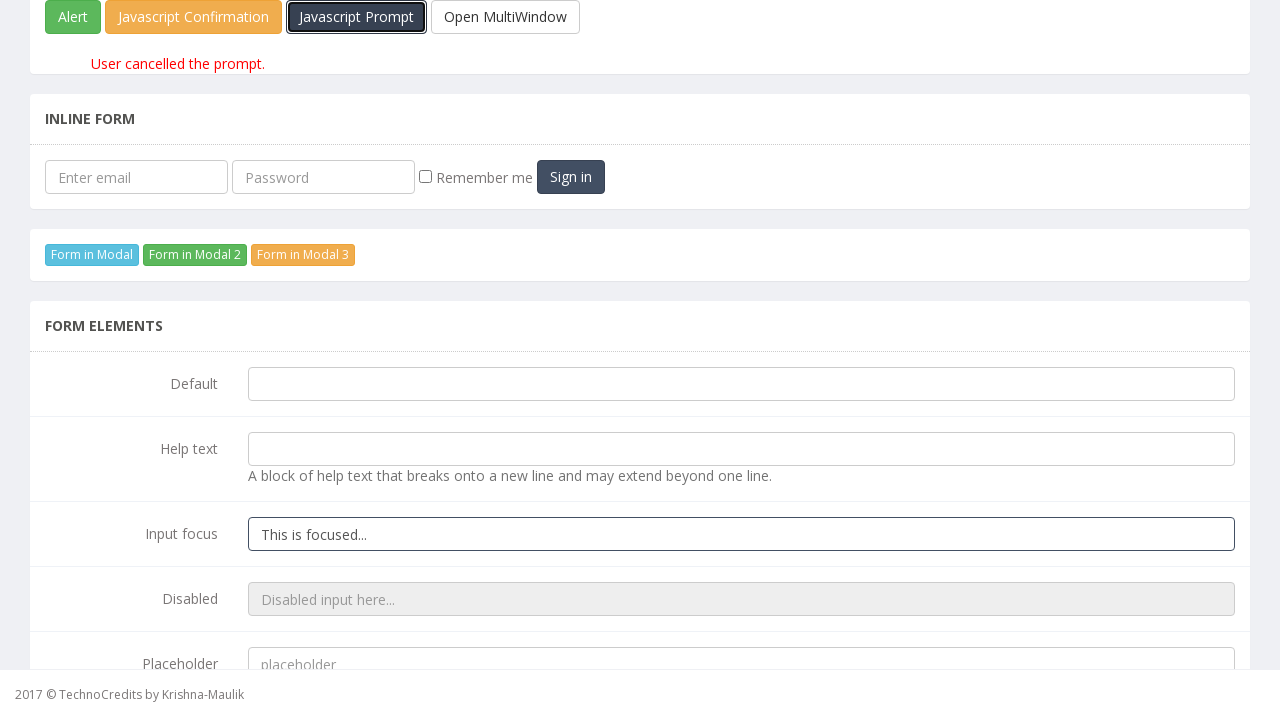

Located the result message element
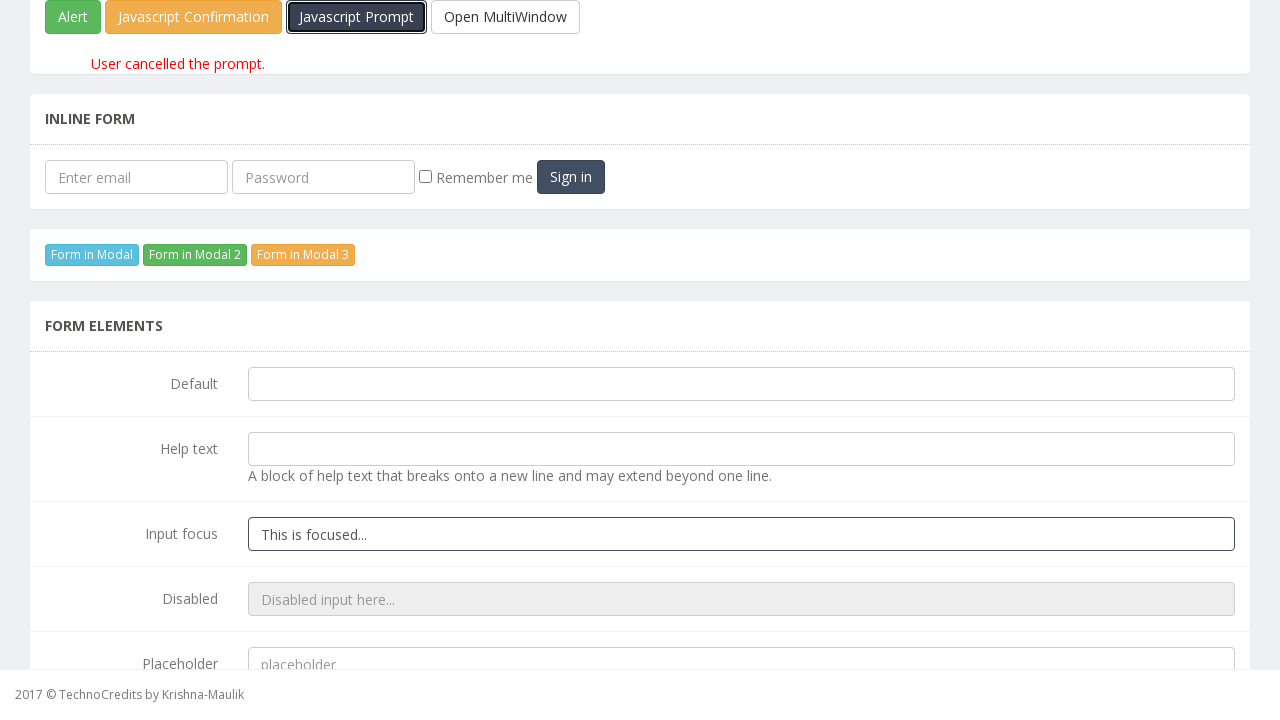

Prompt message verification failed. Expected: 'Hello Technocredits! How are you today?', Got: 'User cancelled the prompt.'
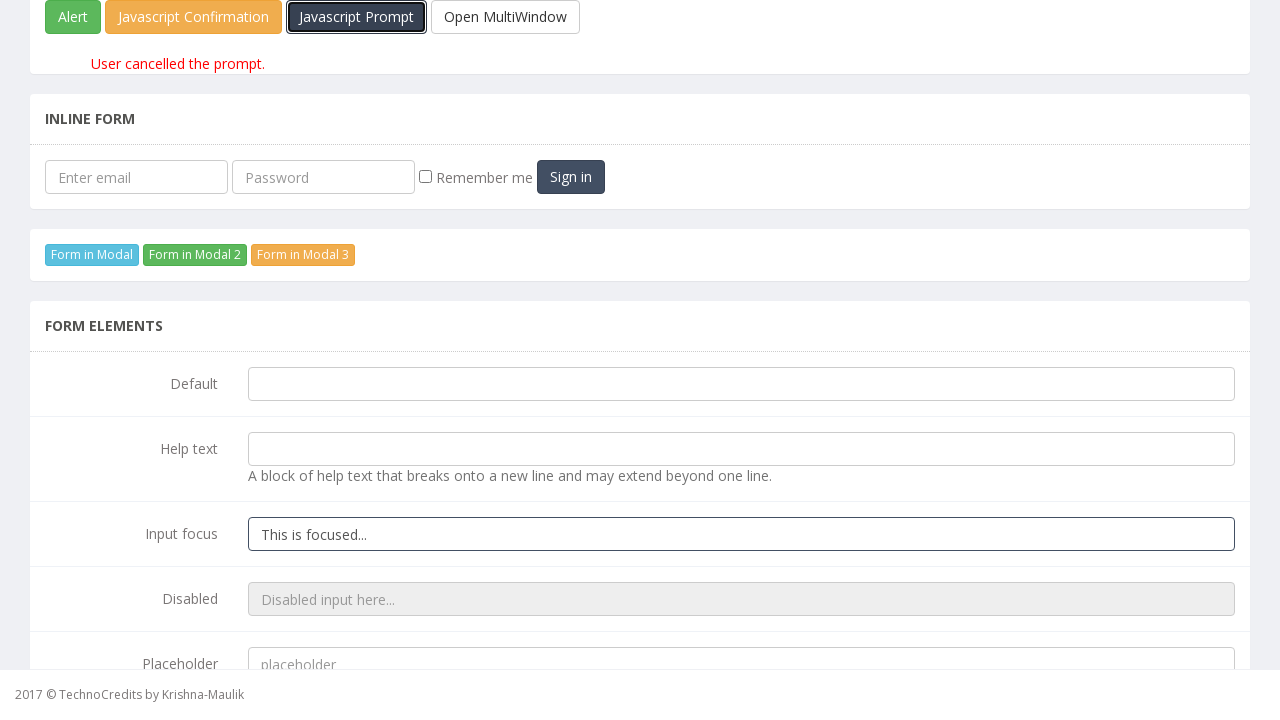

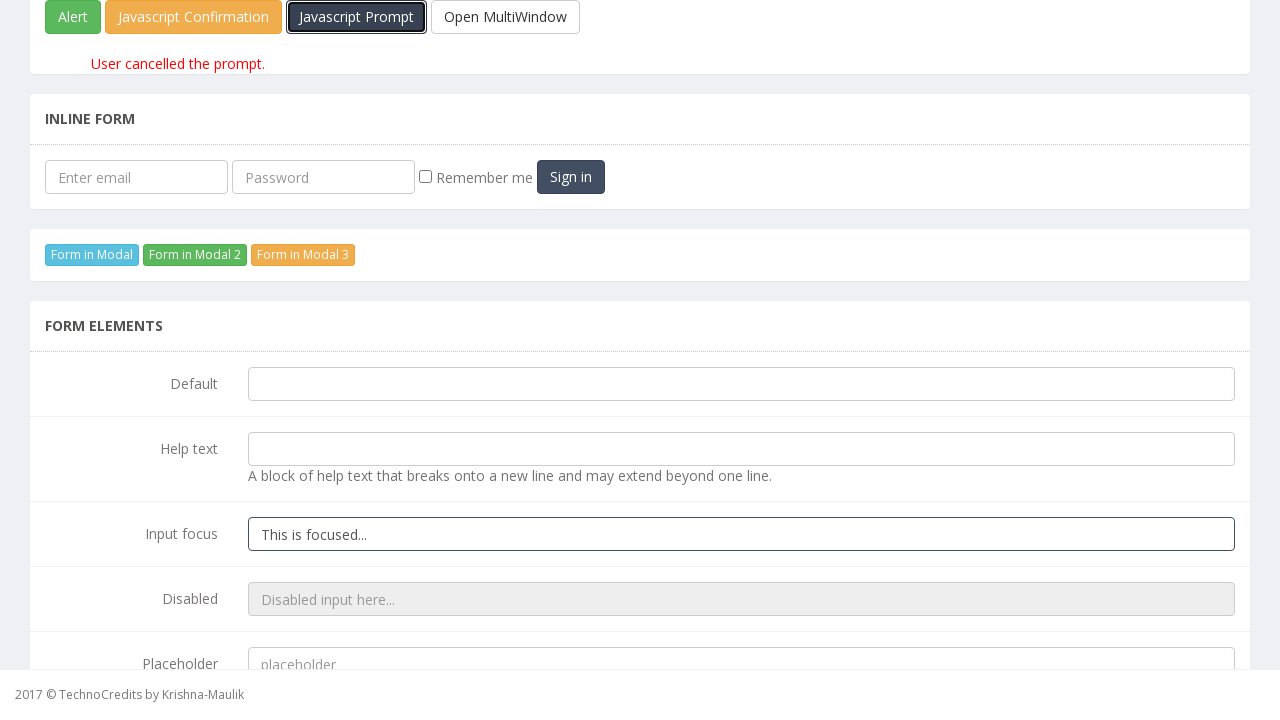